Tests dropdown selection functionality on a registration form by selecting values from Skills, Year of Birth, and Month dropdowns using different selection methods (by index, by value, and by visible text).

Starting URL: https://demo.automationtesting.in/Register.html

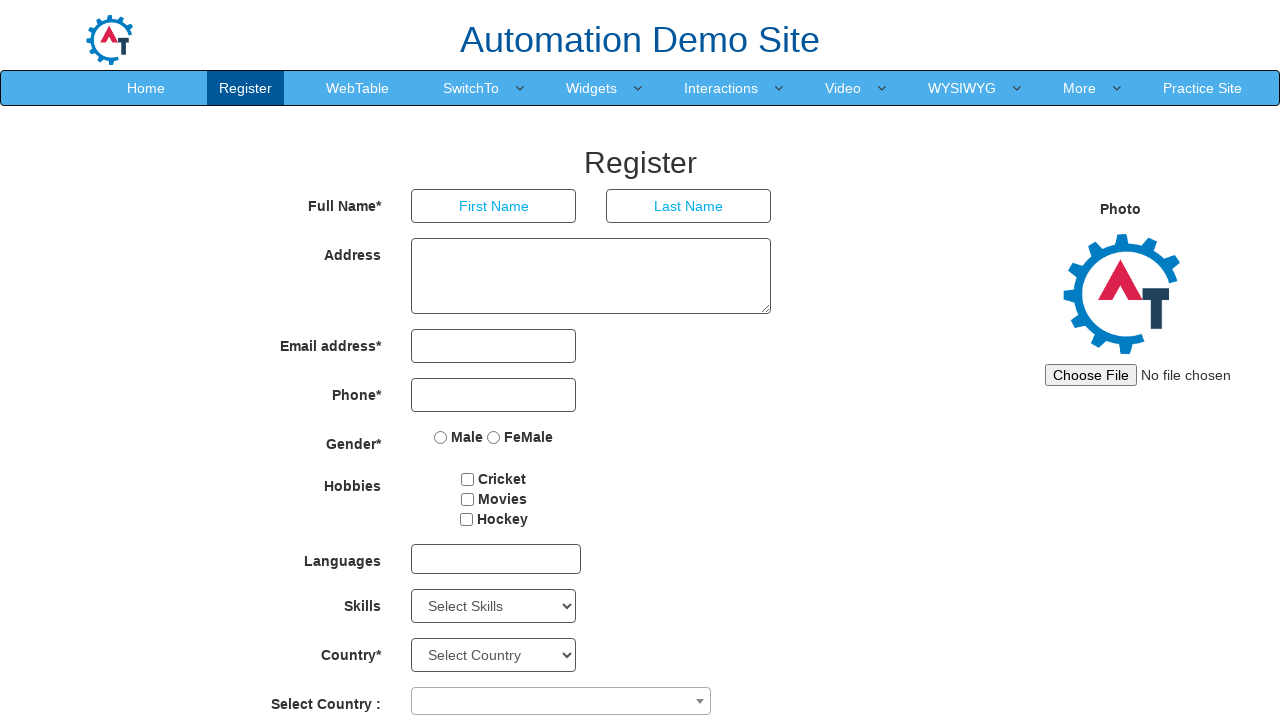

Selected skill from Skills dropdown by index 4 on select#Skills
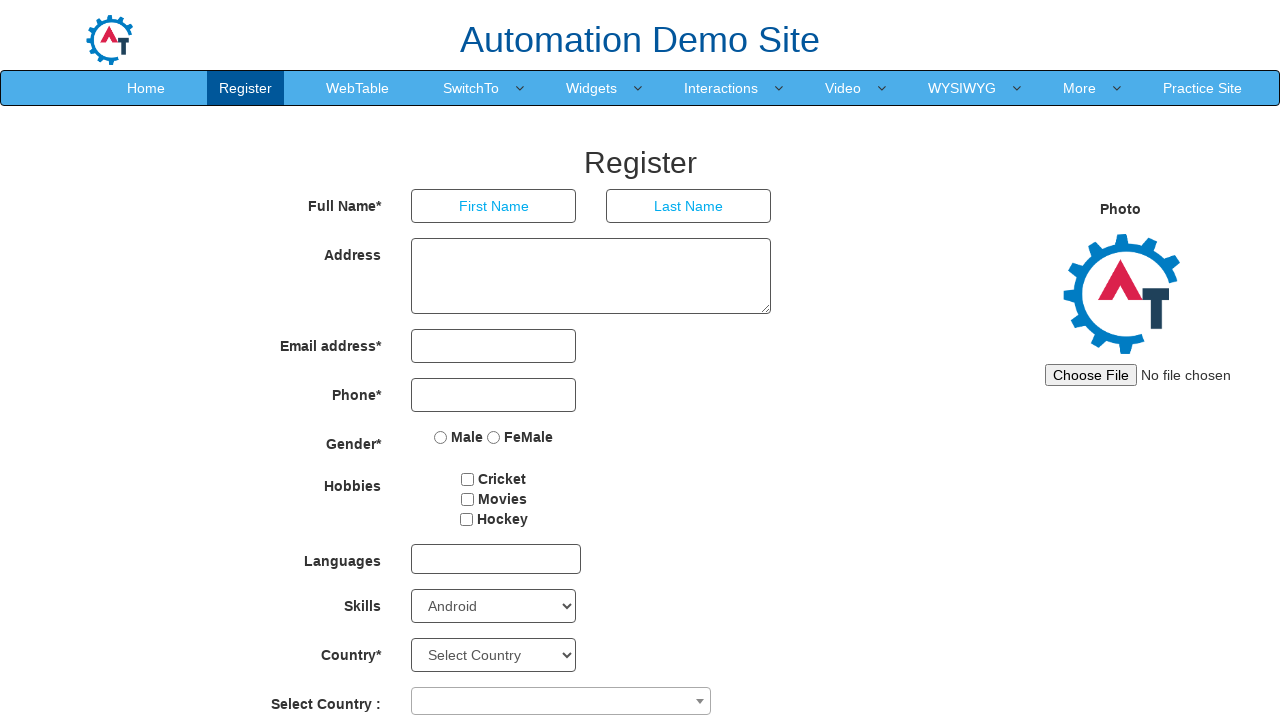

Selected year 1926 from Year of Birth dropdown by value on select#yearbox
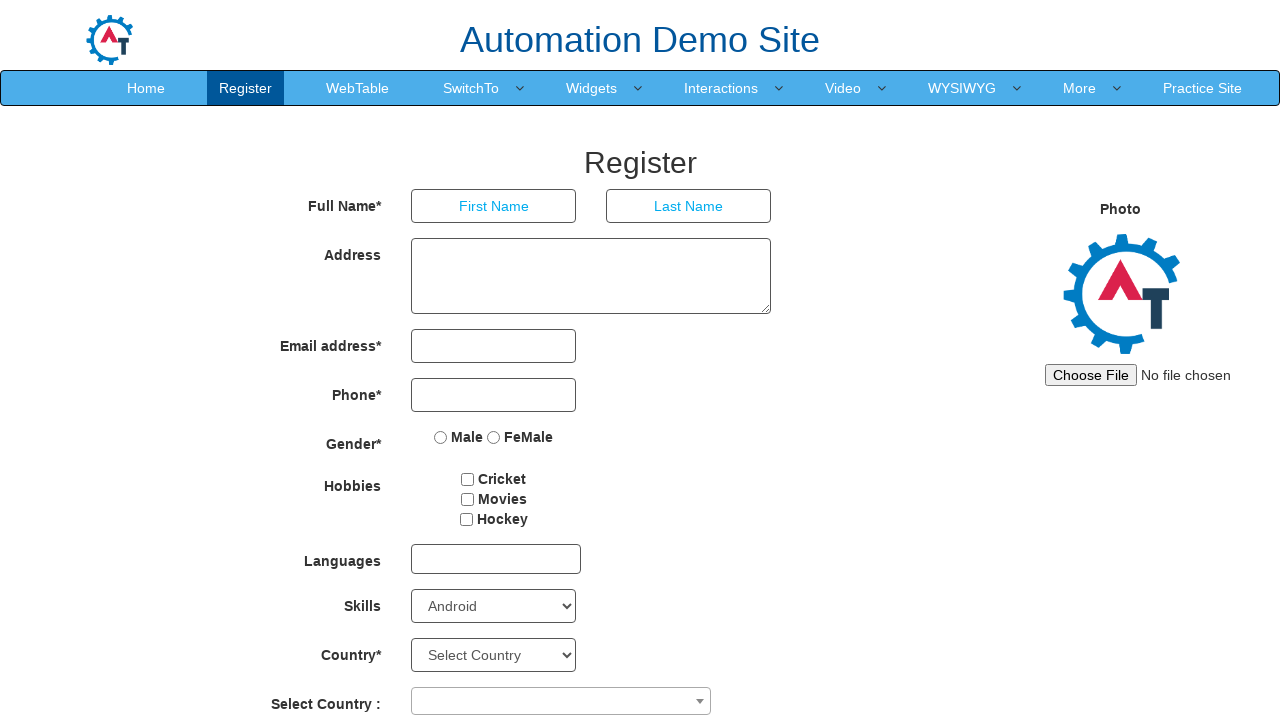

Selected March from Month dropdown by visible text on select[placeholder='Month']
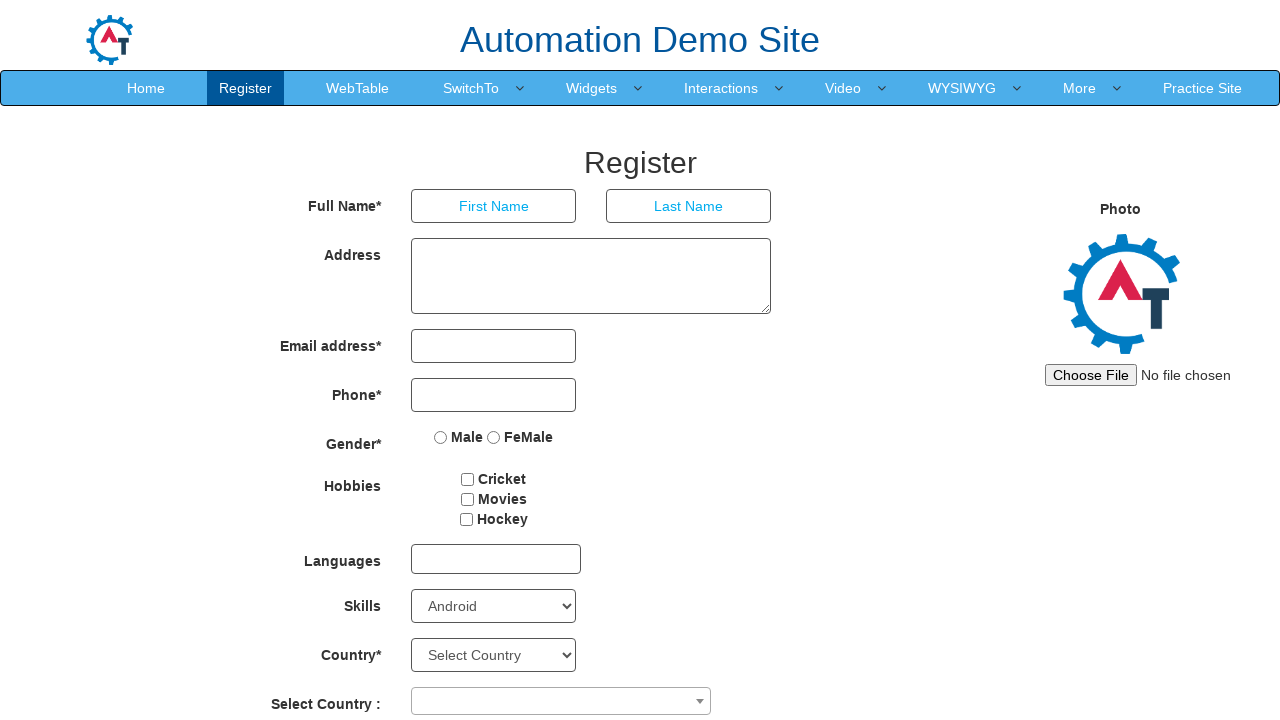

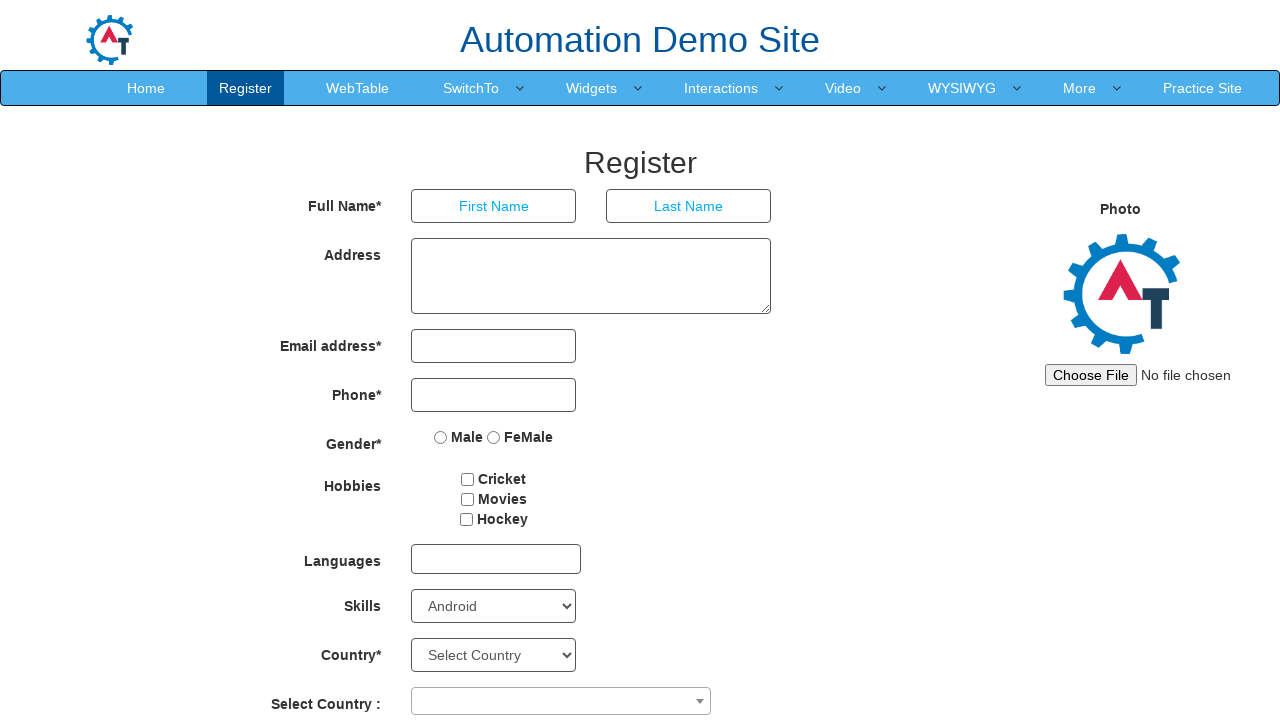